Prints the entire Employee Basic Table content without using any loops

Starting URL: http://automationbykrishna.com/

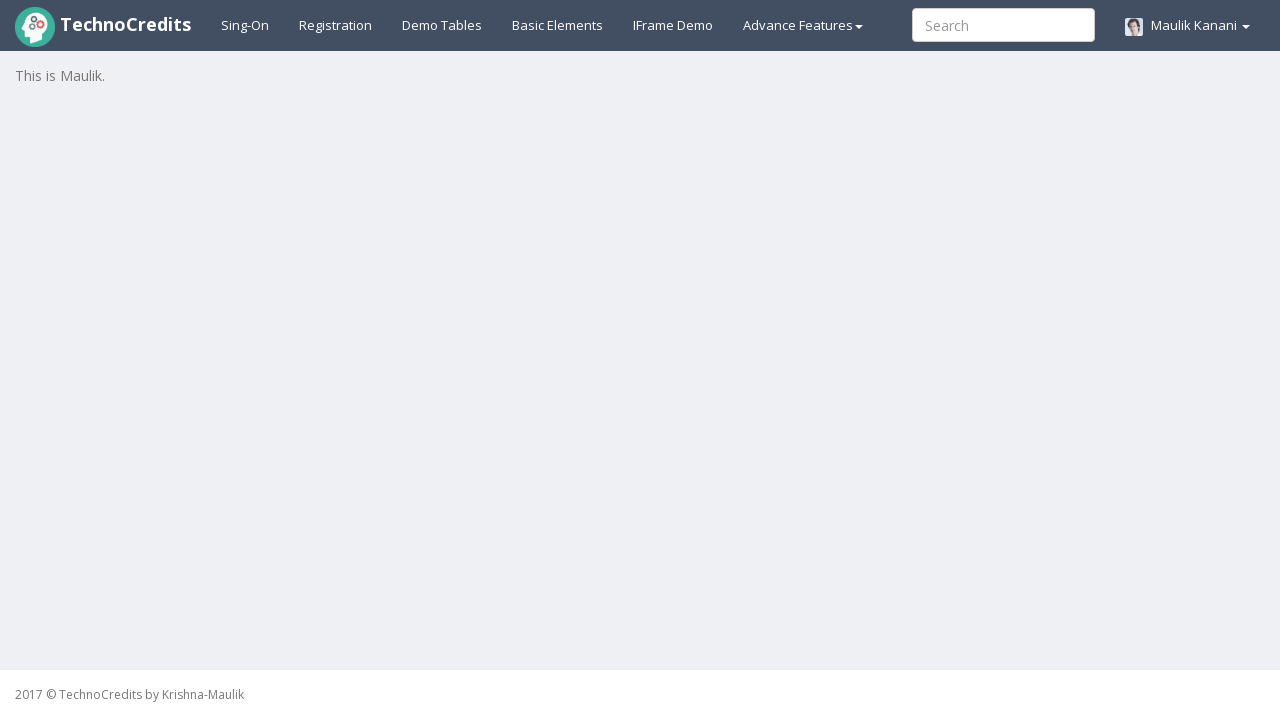

Clicked Demo Table link to navigate to table page at (442, 25) on #demotable
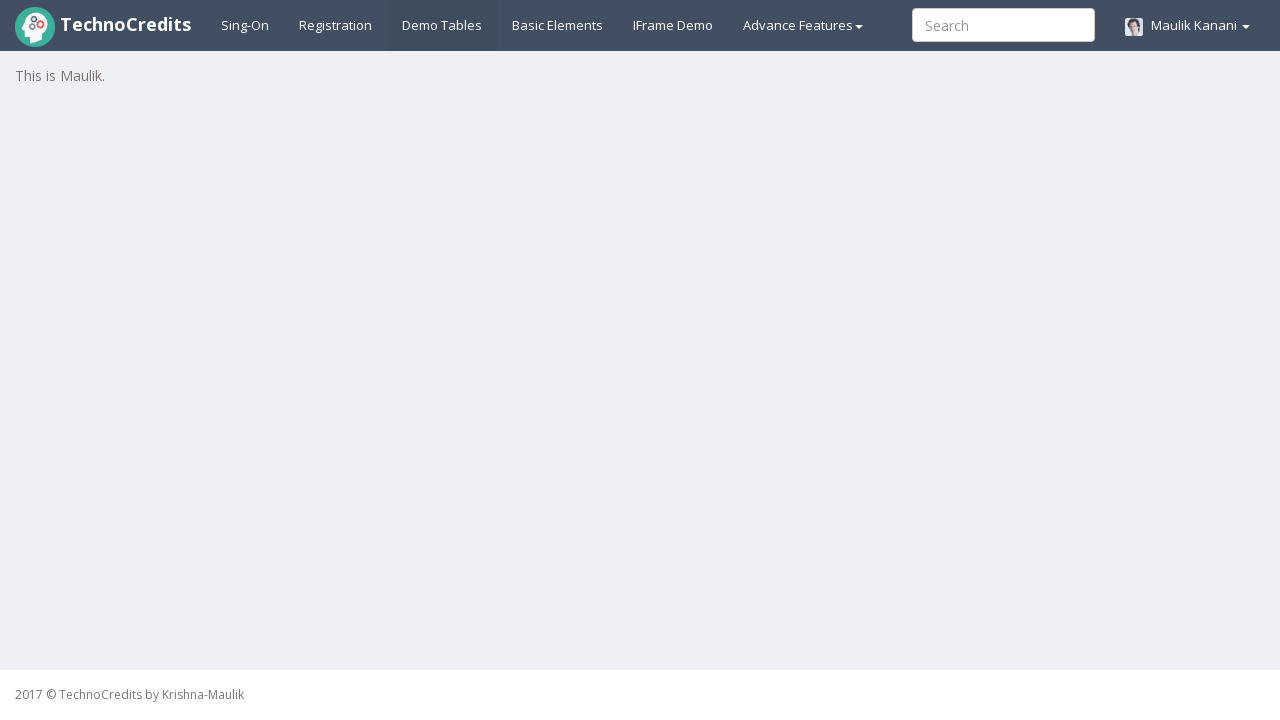

Employee Basic Table loaded successfully
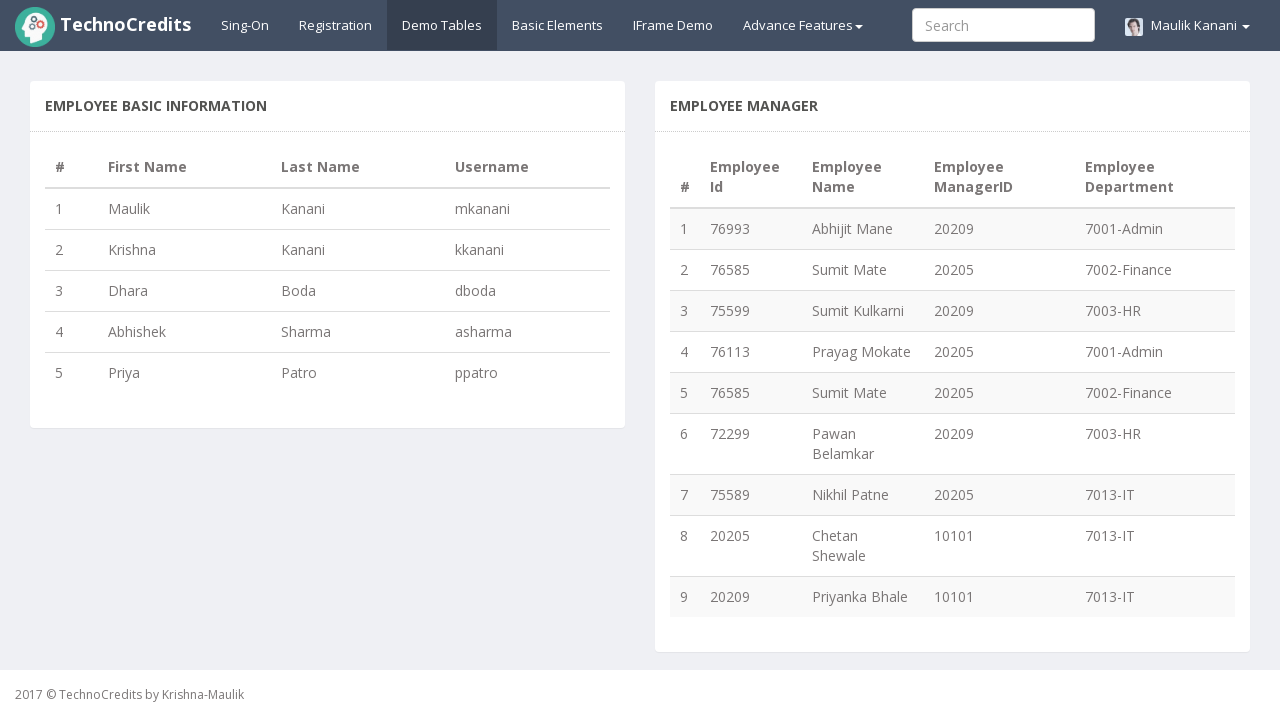

Retrieved entire Employee Basic Table content from tbody
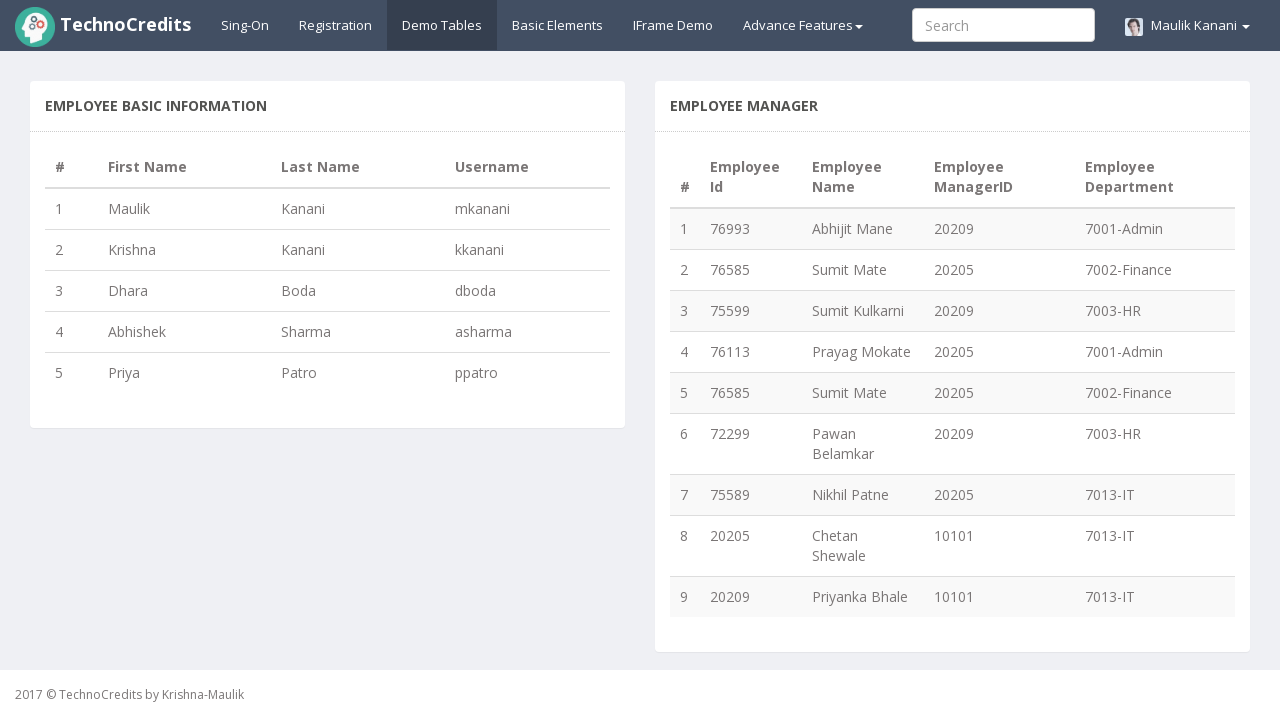

Printed entire Employee Basic Table content
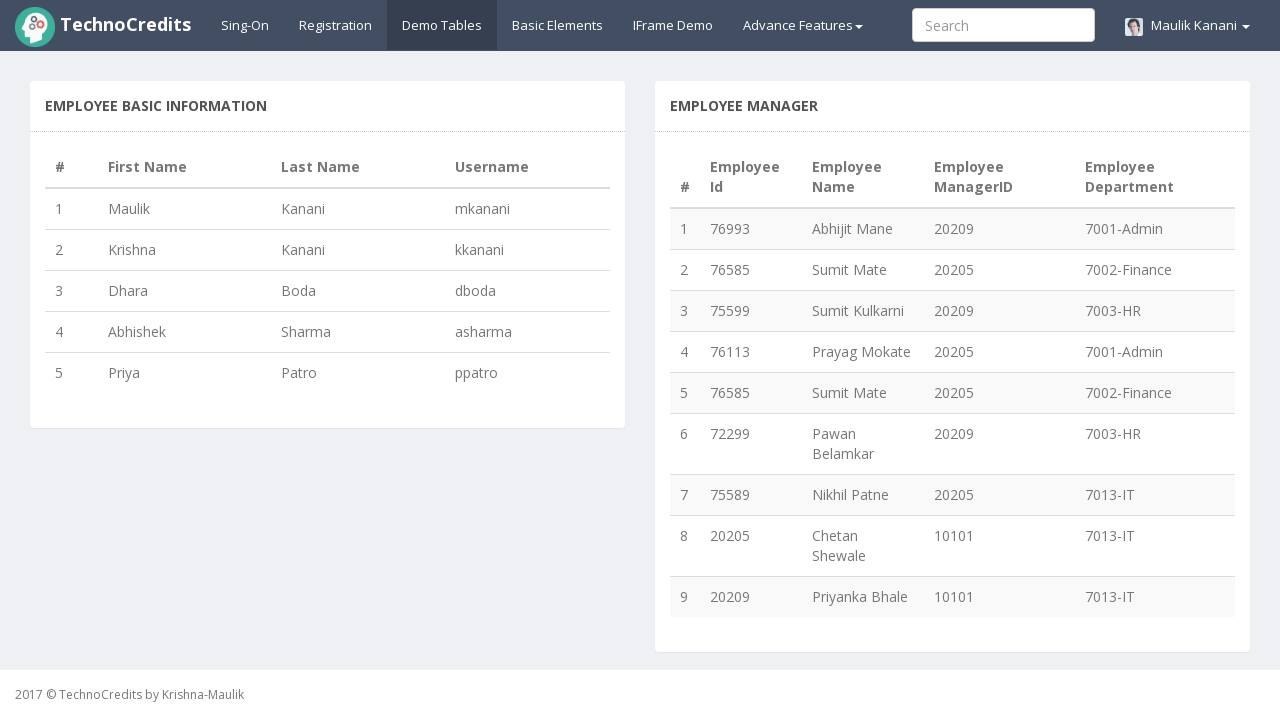

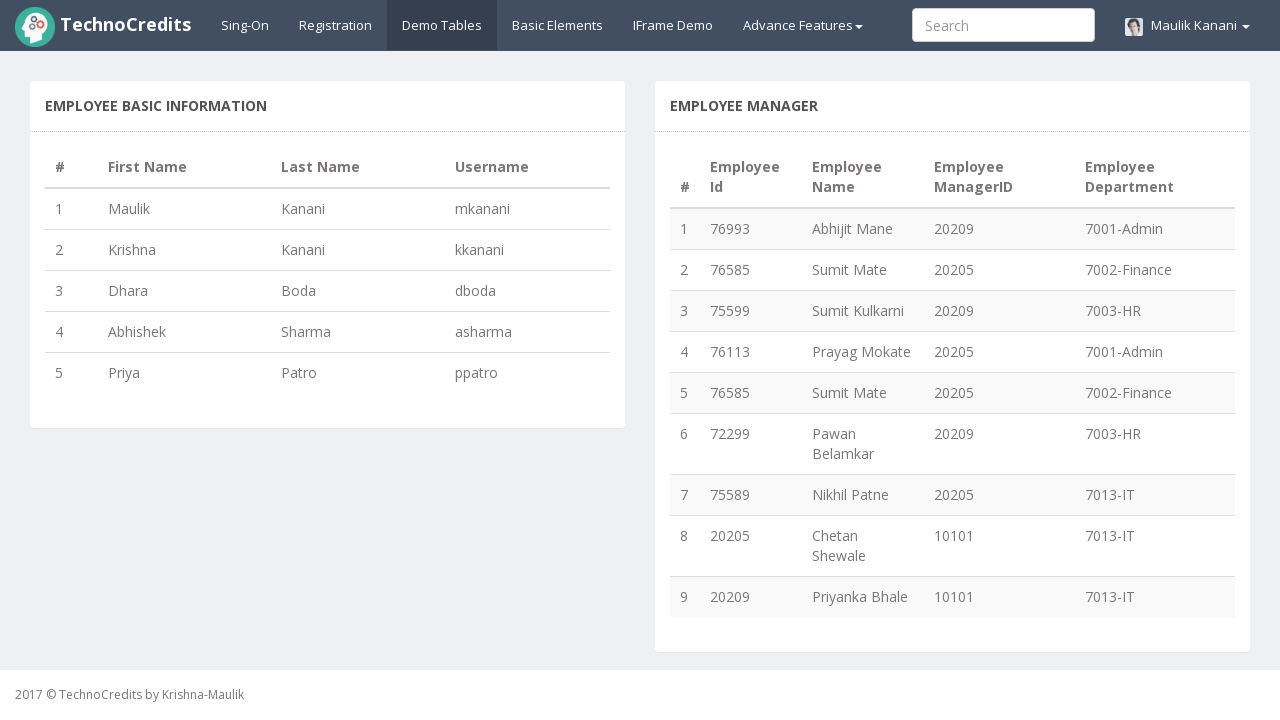